Tests the Sport Express basketball Euroleague page by verifying the page header, clicking on a dropdown menu, and navigating to the Women's Euroleague section.

Starting URL: https://m.sport-express.ru/basketball/euroleague/

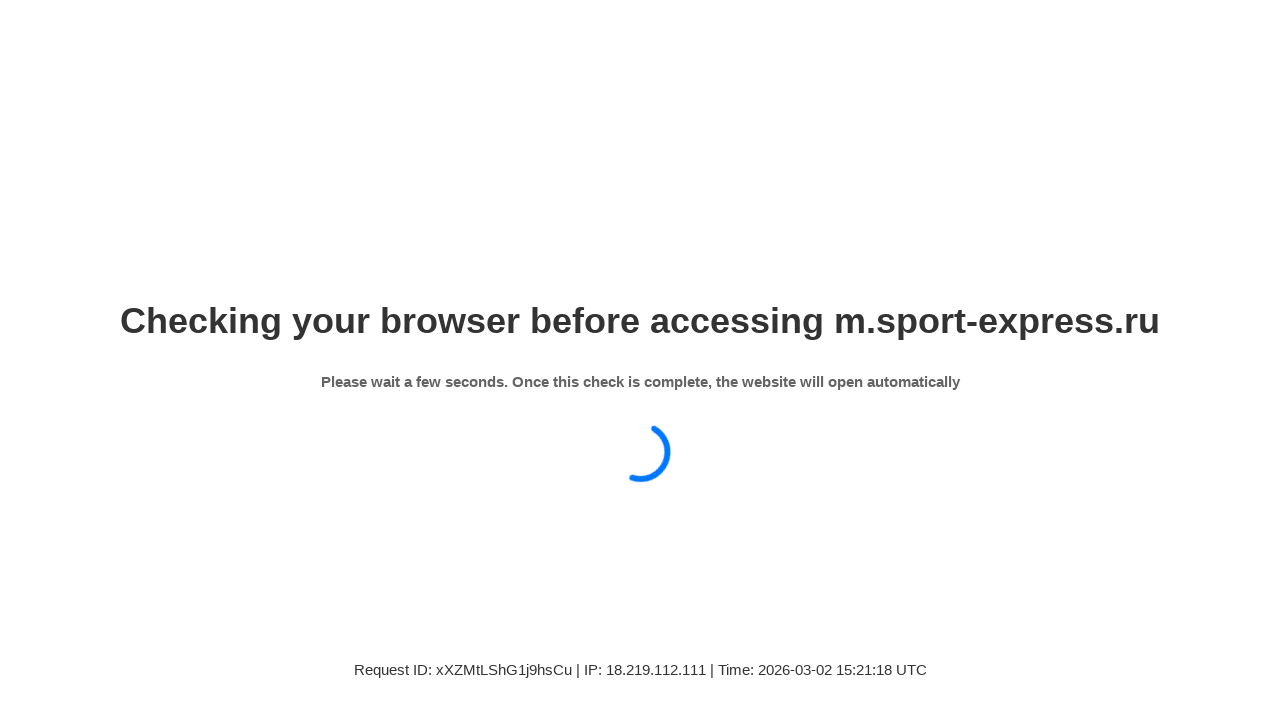

Waited for h1 element with 'Евролига' text to be present
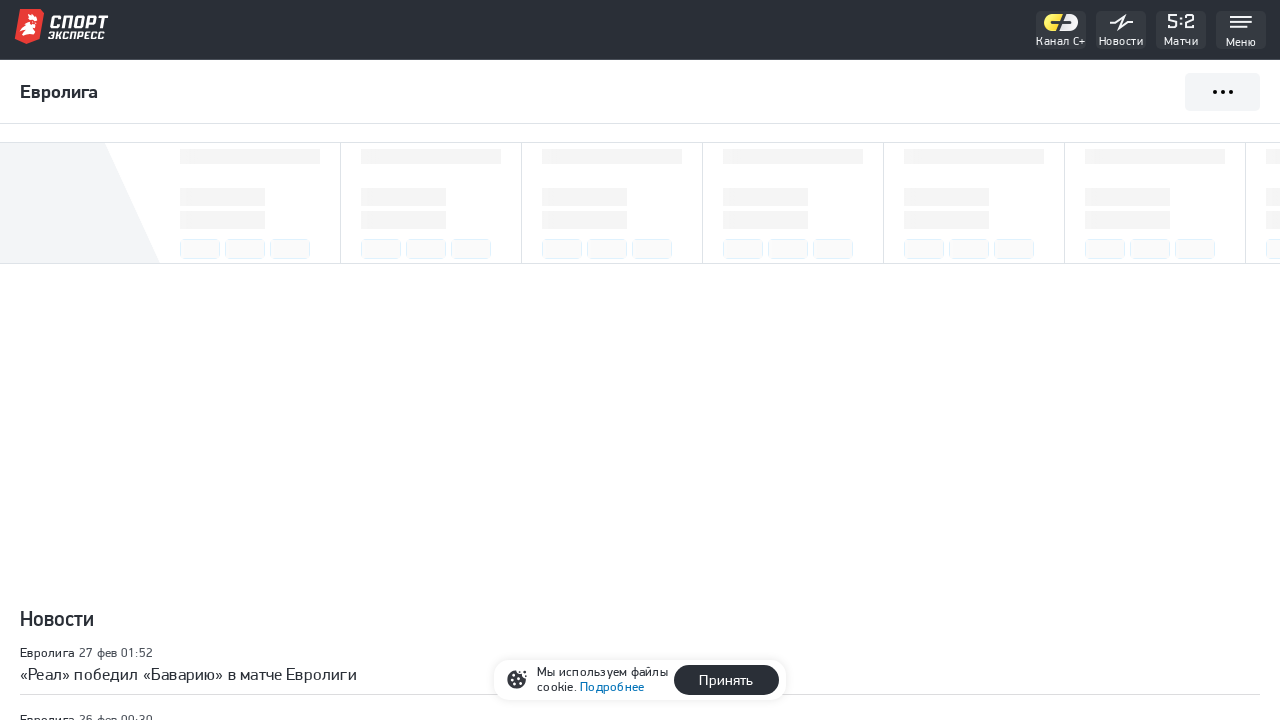

Clicked on the dropdown menu button at (1222, 132) on div.se-subpopup-menu__button
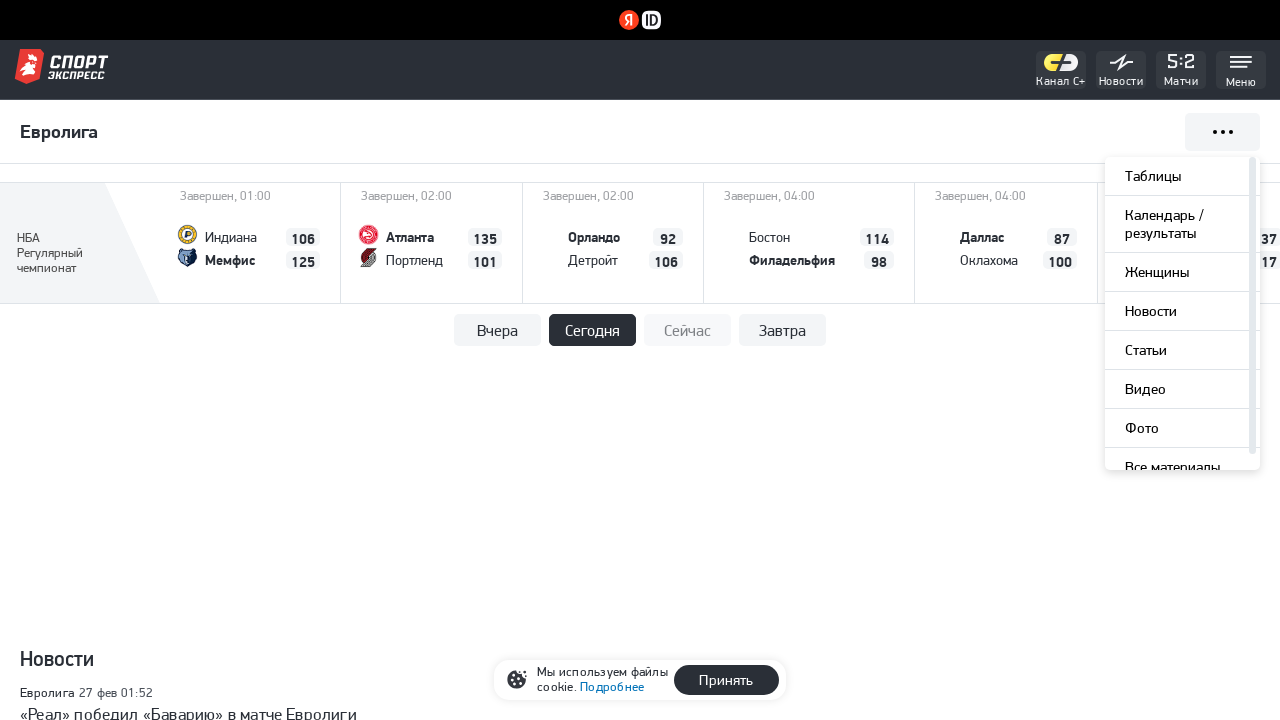

Clicked on the 'Женщины' (Women) link at (1182, 272) on xpath=//a[contains(text(),'Женщины')]
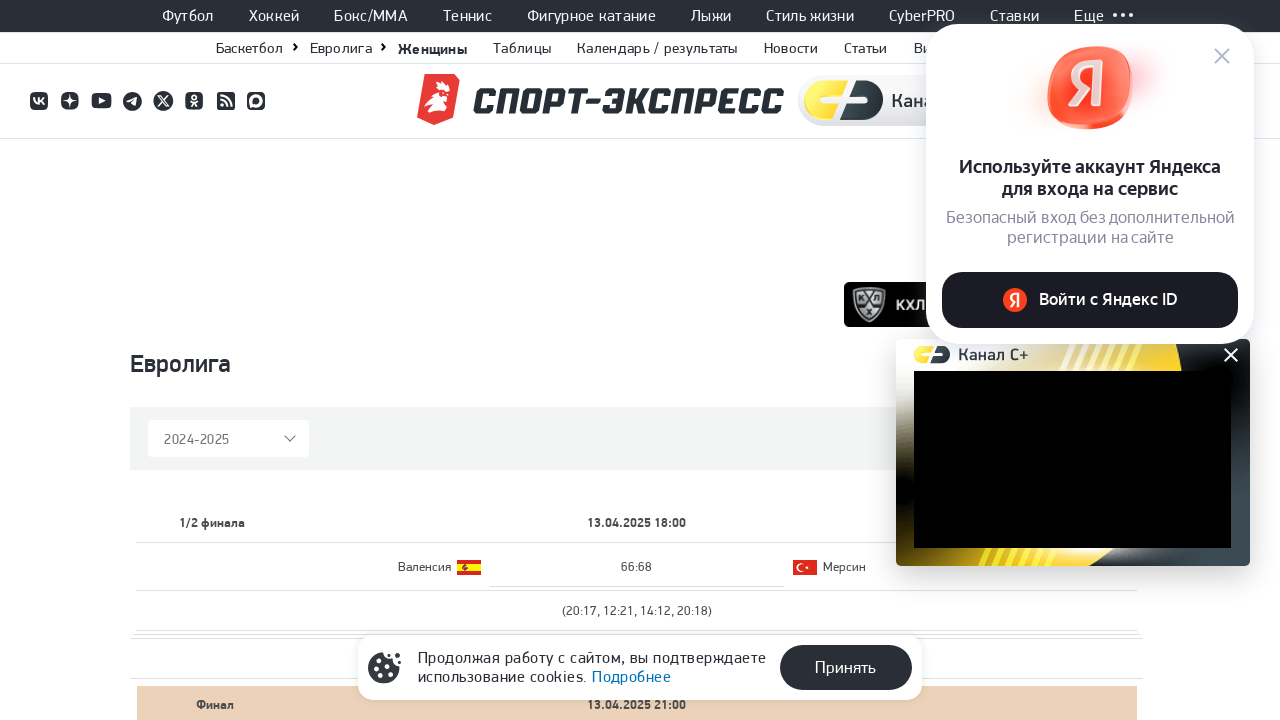

Navigation to Women's Euroleague page completed and URL verified
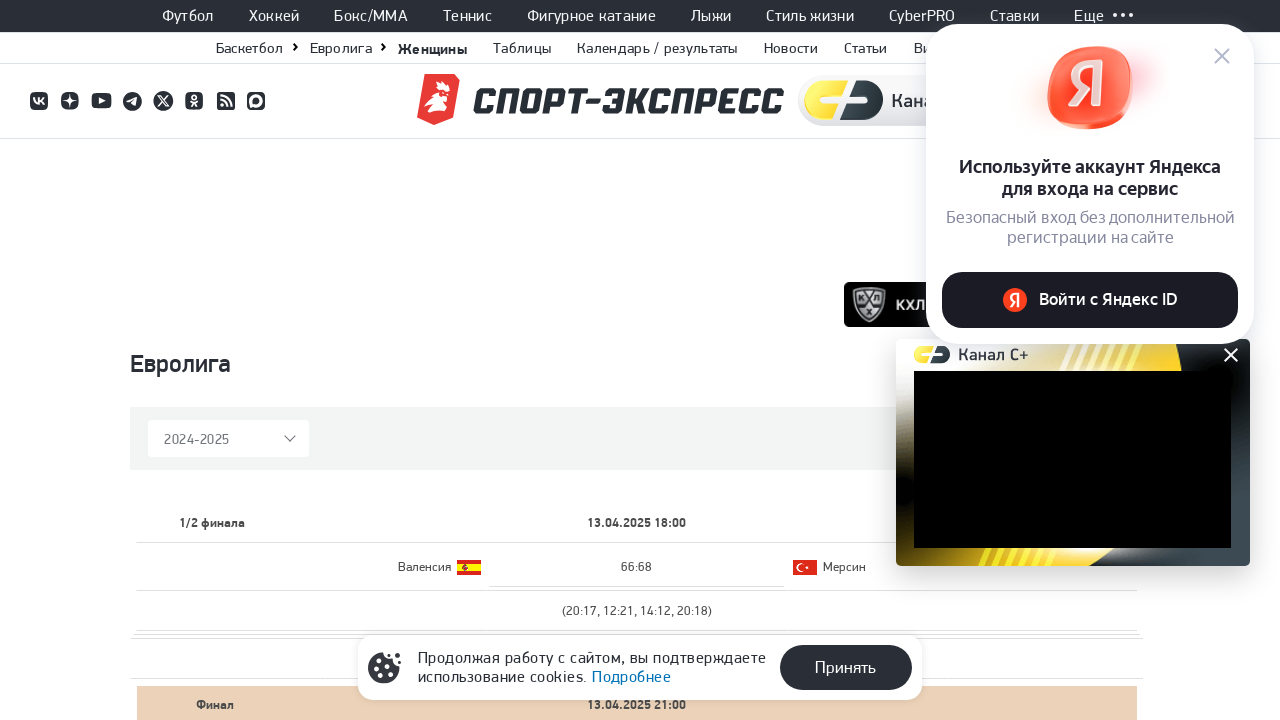

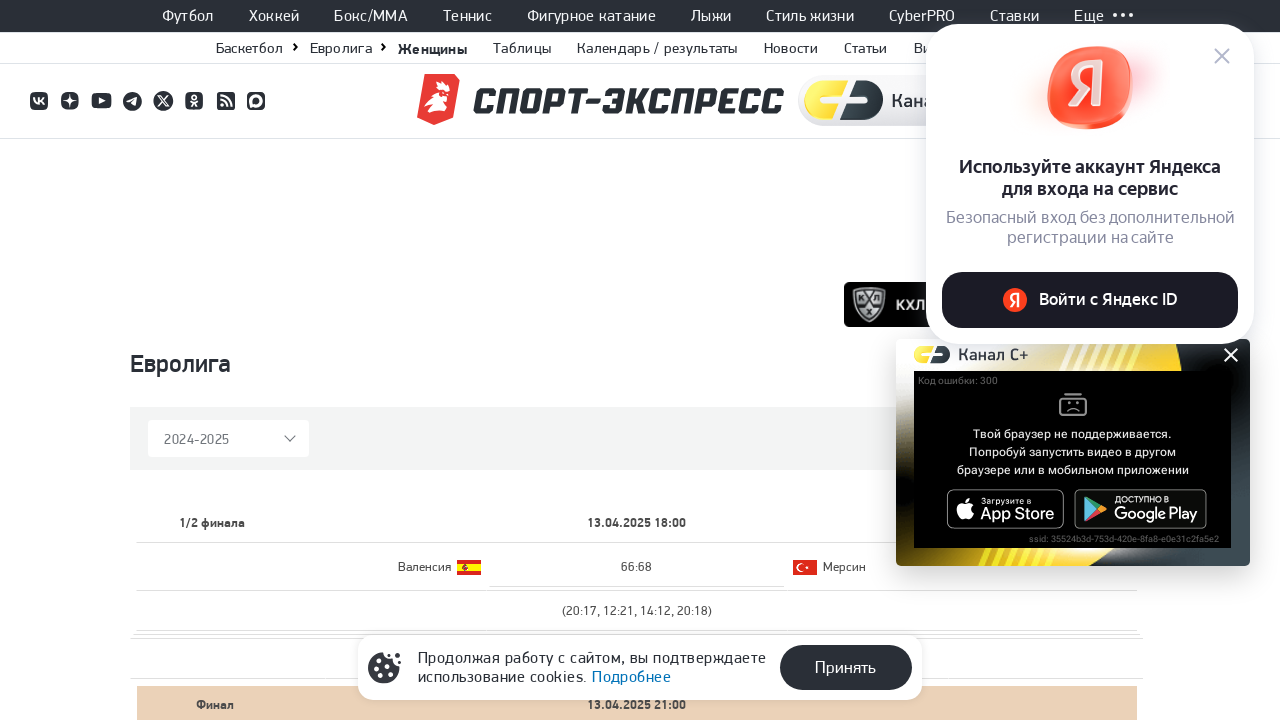